Tests application behavior when API requests are blocked by intercepting and failing network requests matching "GetBook", then clicking a button and refreshing the page to observe the error handling.

Starting URL: https://rahulshettyacademy.com/angularAppdemo/

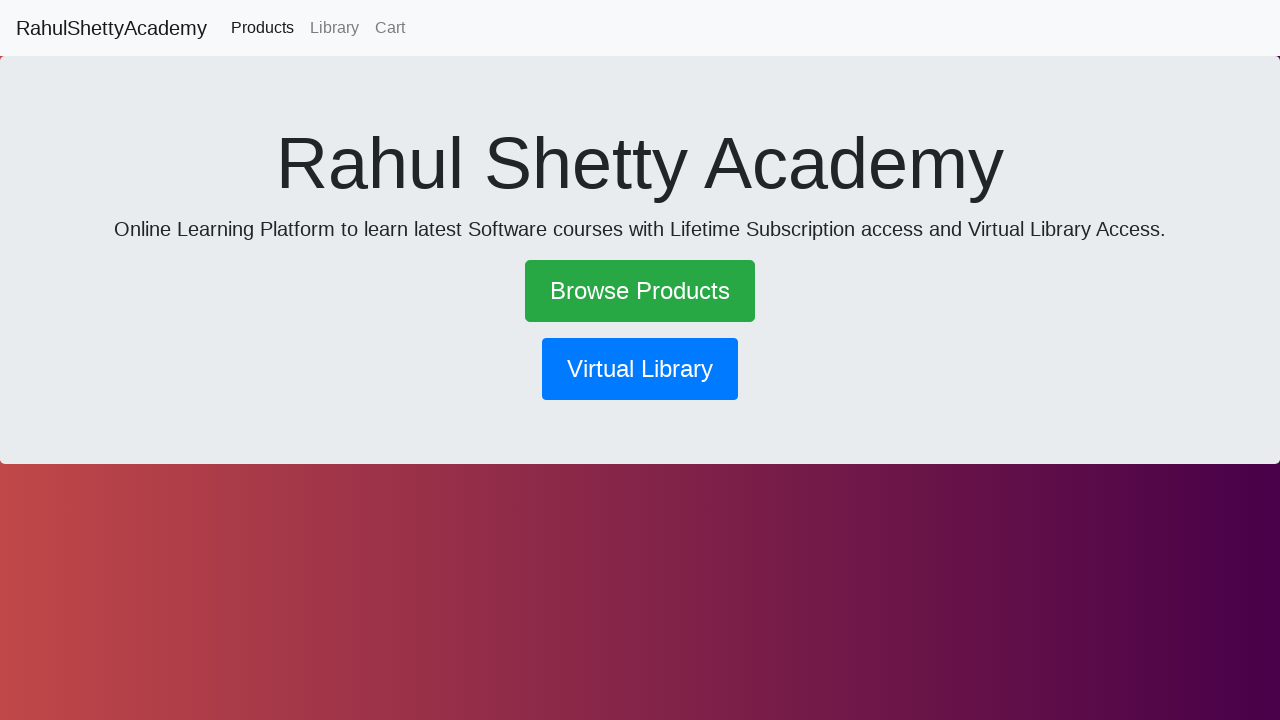

Set up route interception to block GetBook API requests
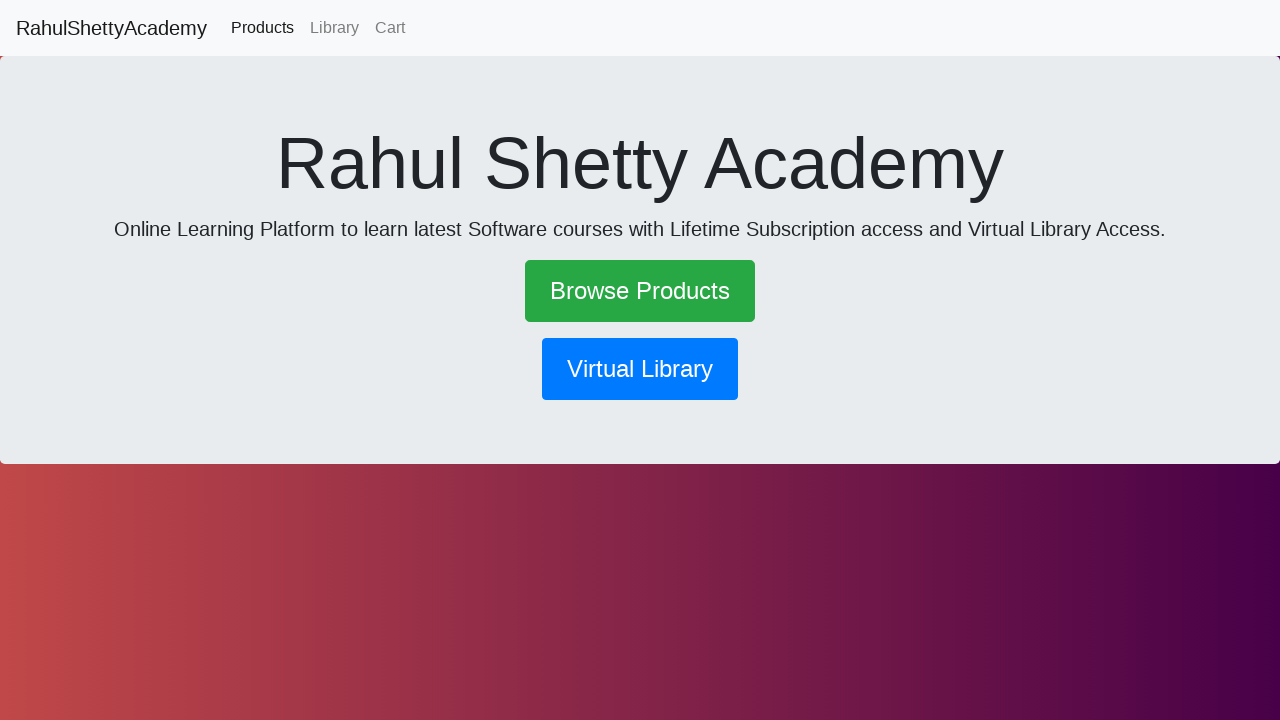

Clicked primary button to trigger data loading at (640, 369) on button.btn.btn-primary
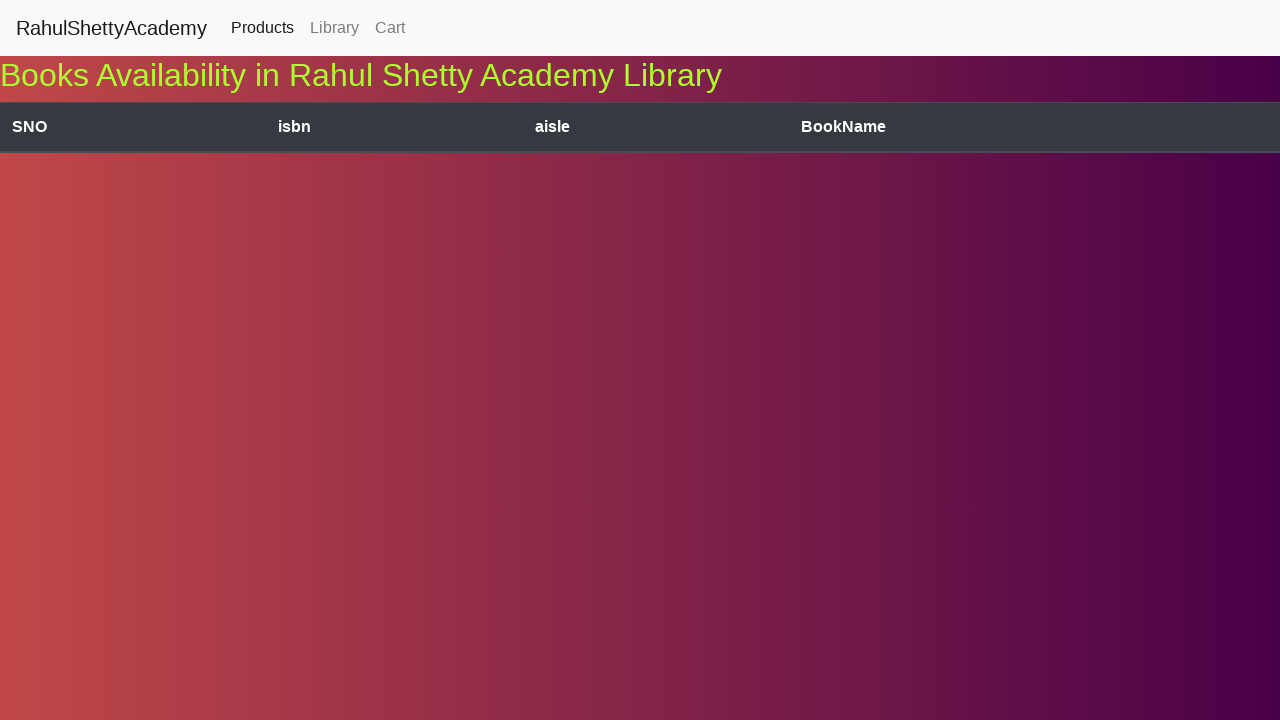

Waited 2 seconds for blocked API request to complete
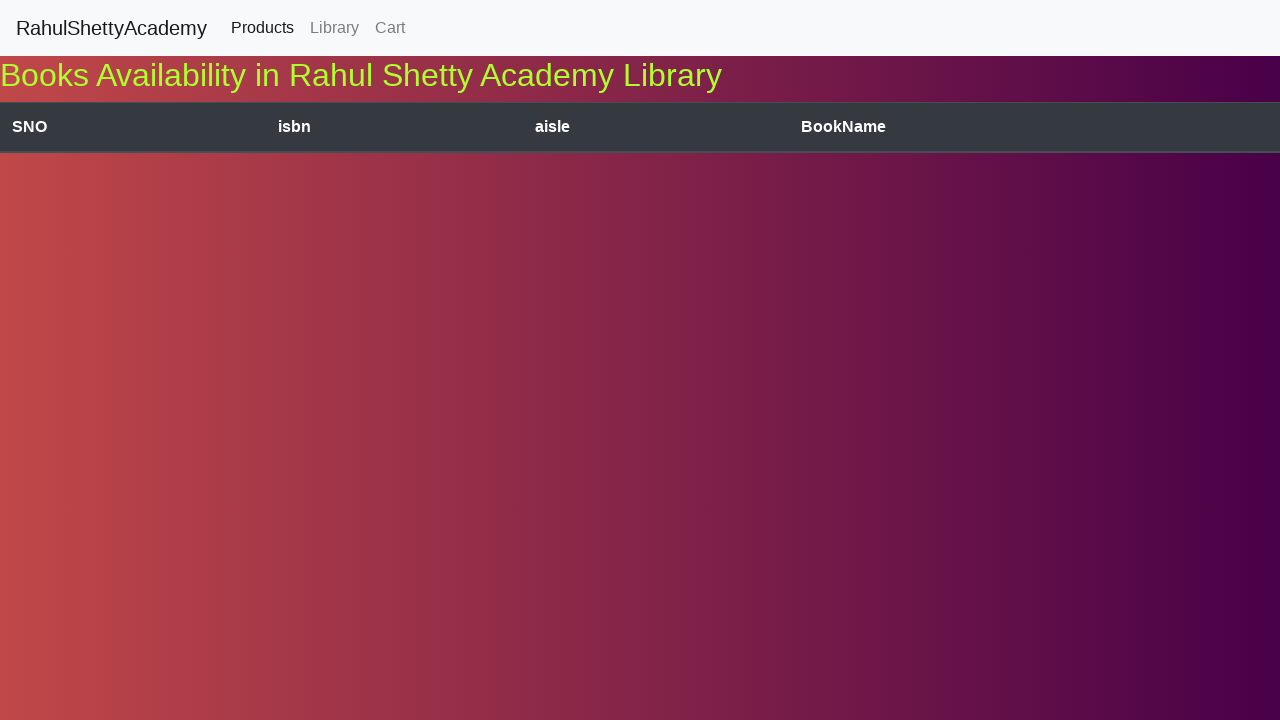

Refreshed page to observe error handling state
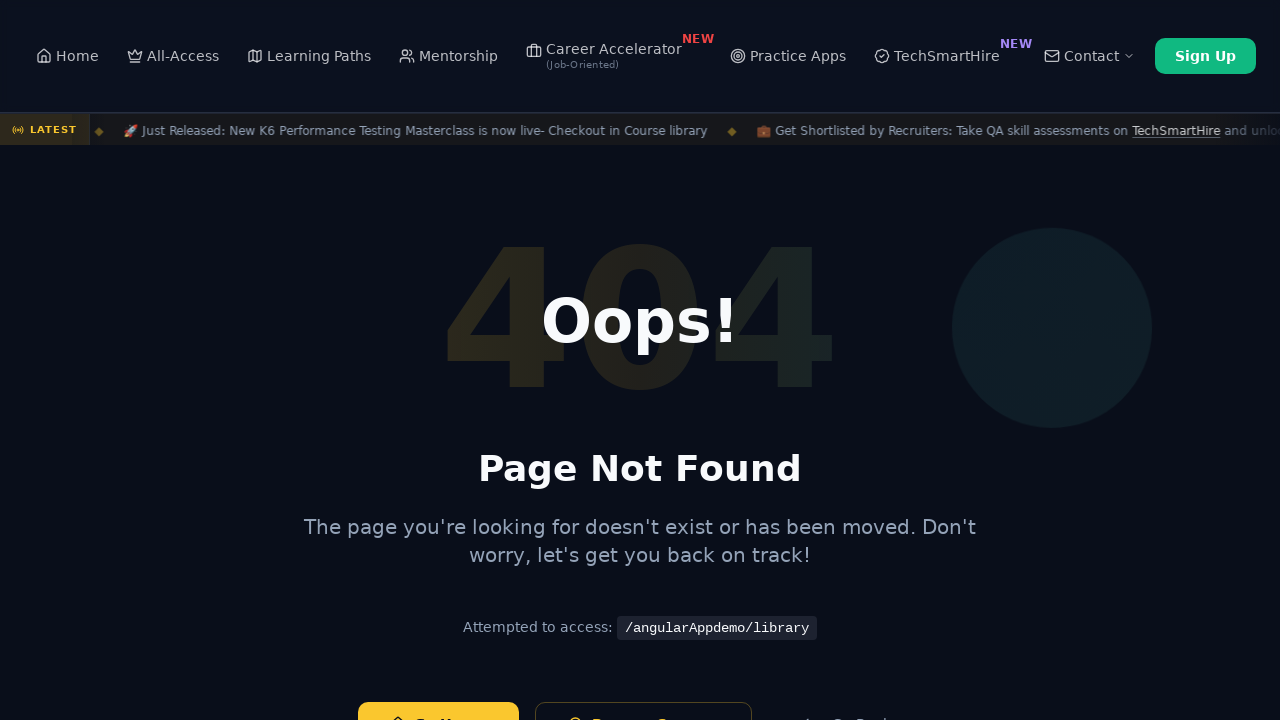

Page loaded after refresh with networkidle state
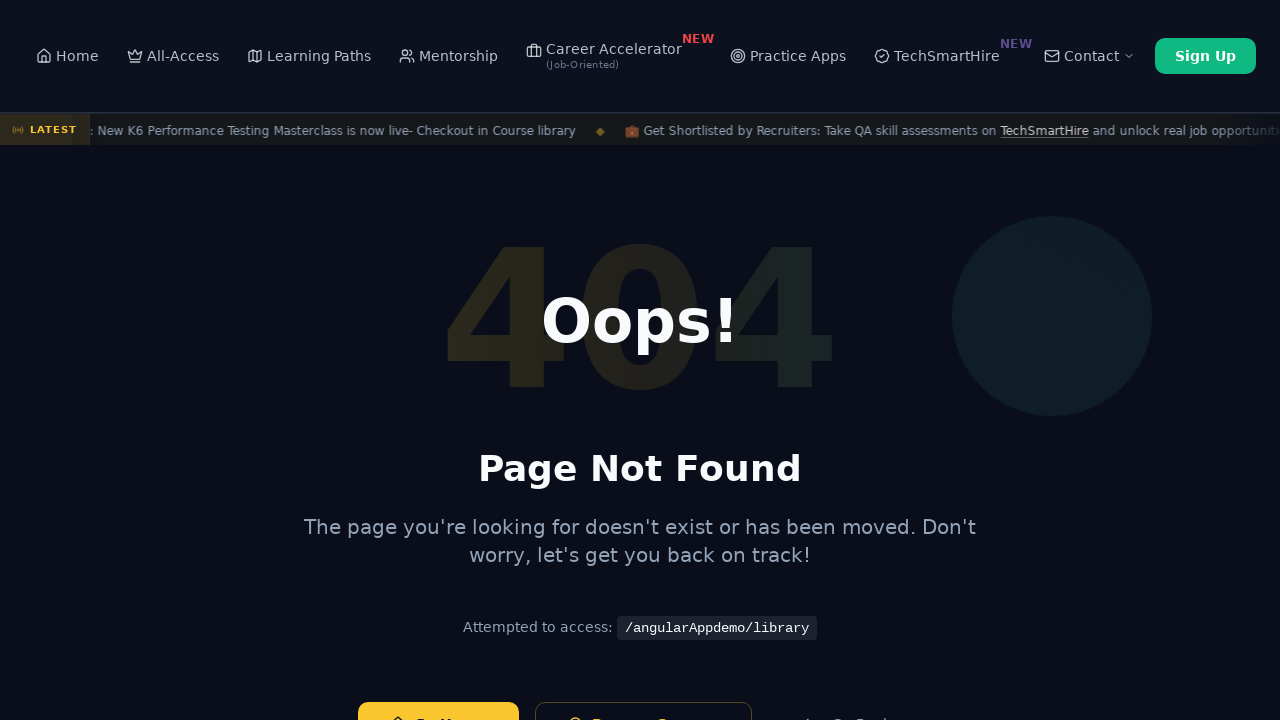

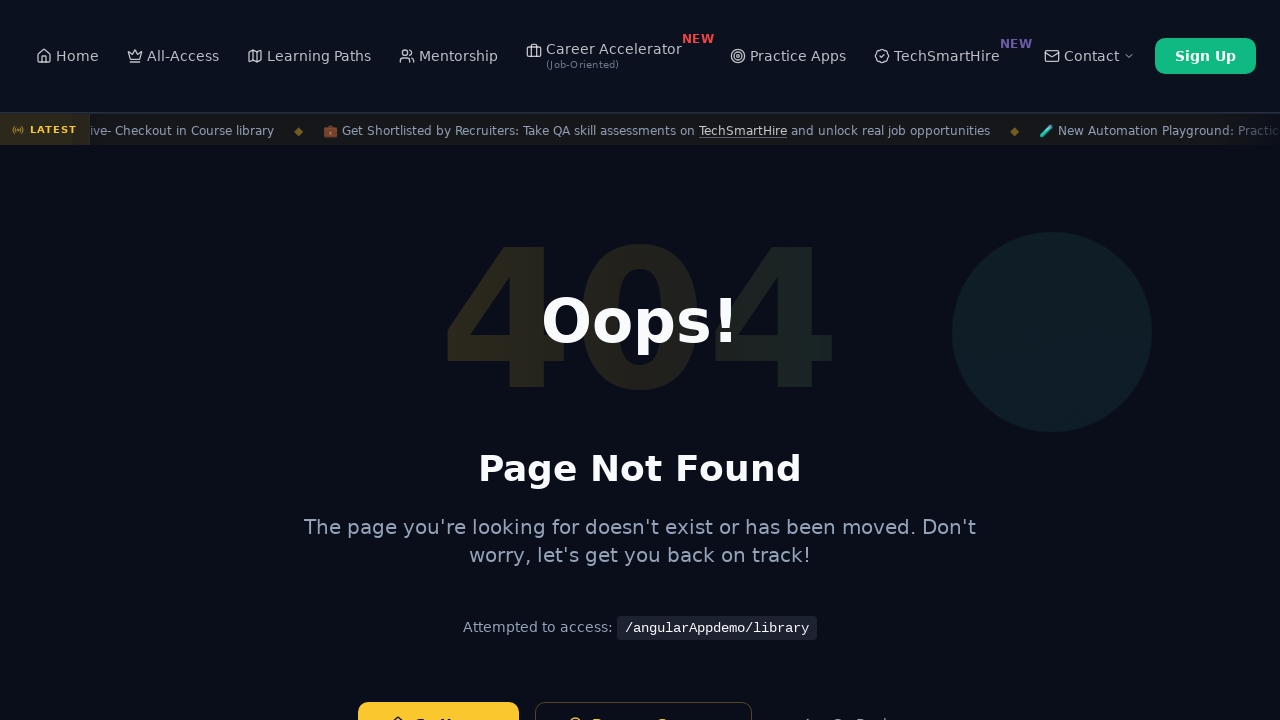